Tests a registration page by validating that the Refresh button is disabled, selecting a gender radio button and verifying selection, checking the page header text is displayed, and verifying the page title.

Starting URL: http://demo.automationtesting.in/Register.html

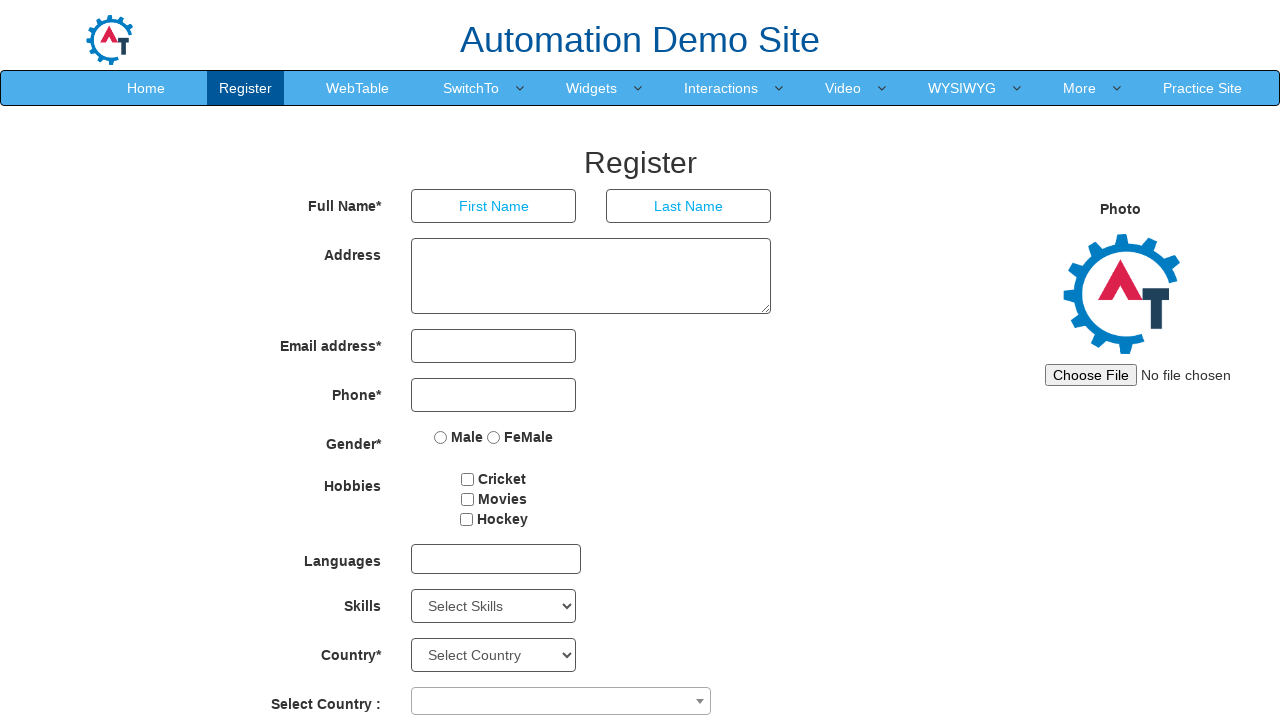

Located Refresh button (#Button1)
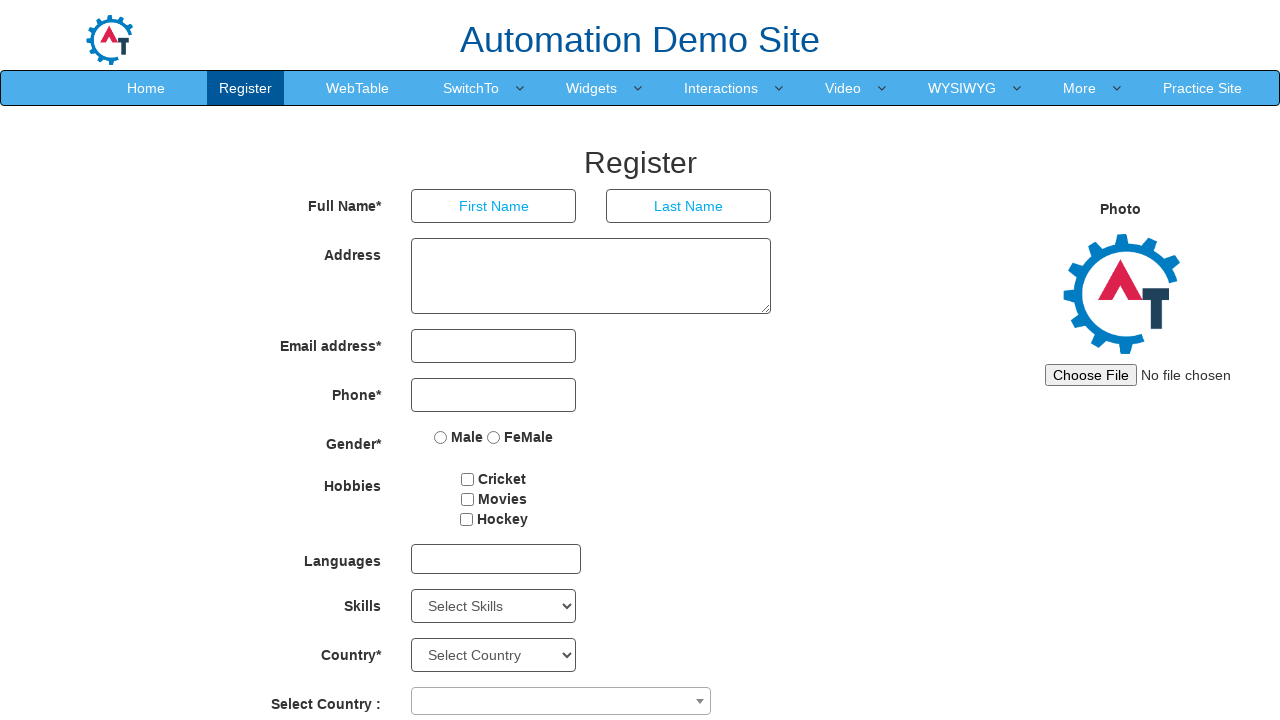

Refresh button is visible
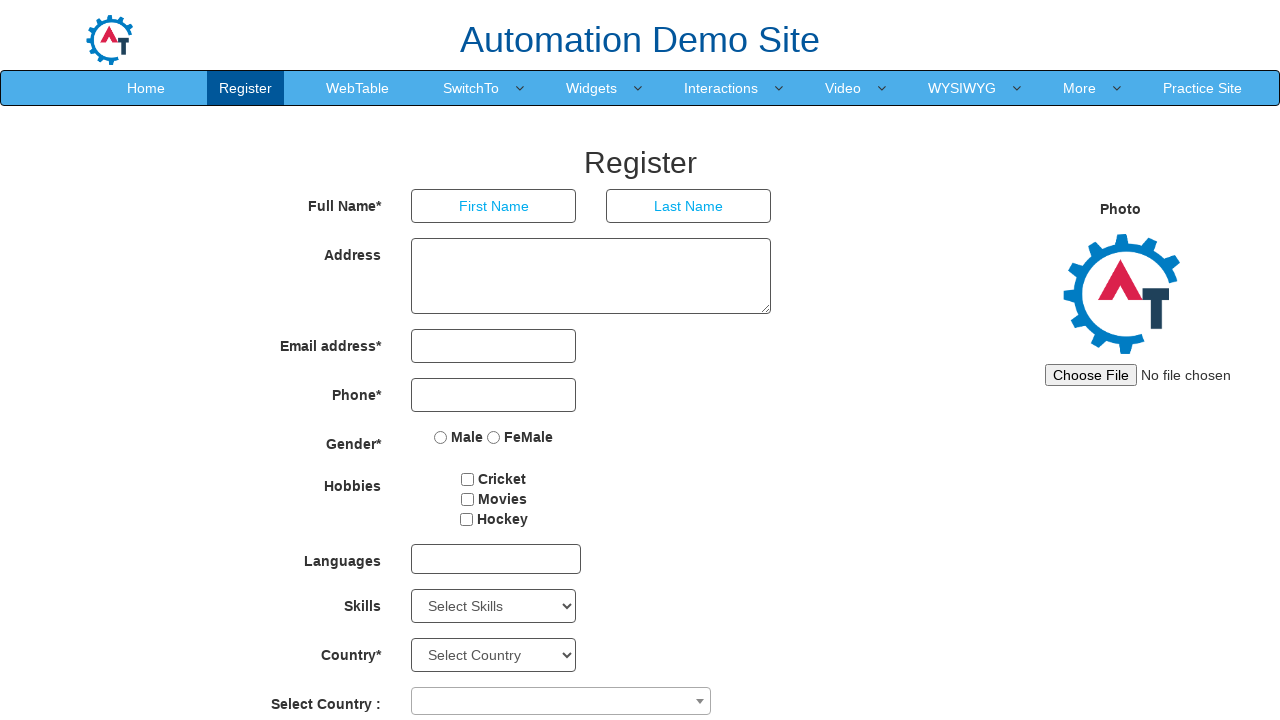

Checked Refresh button disabled state: False
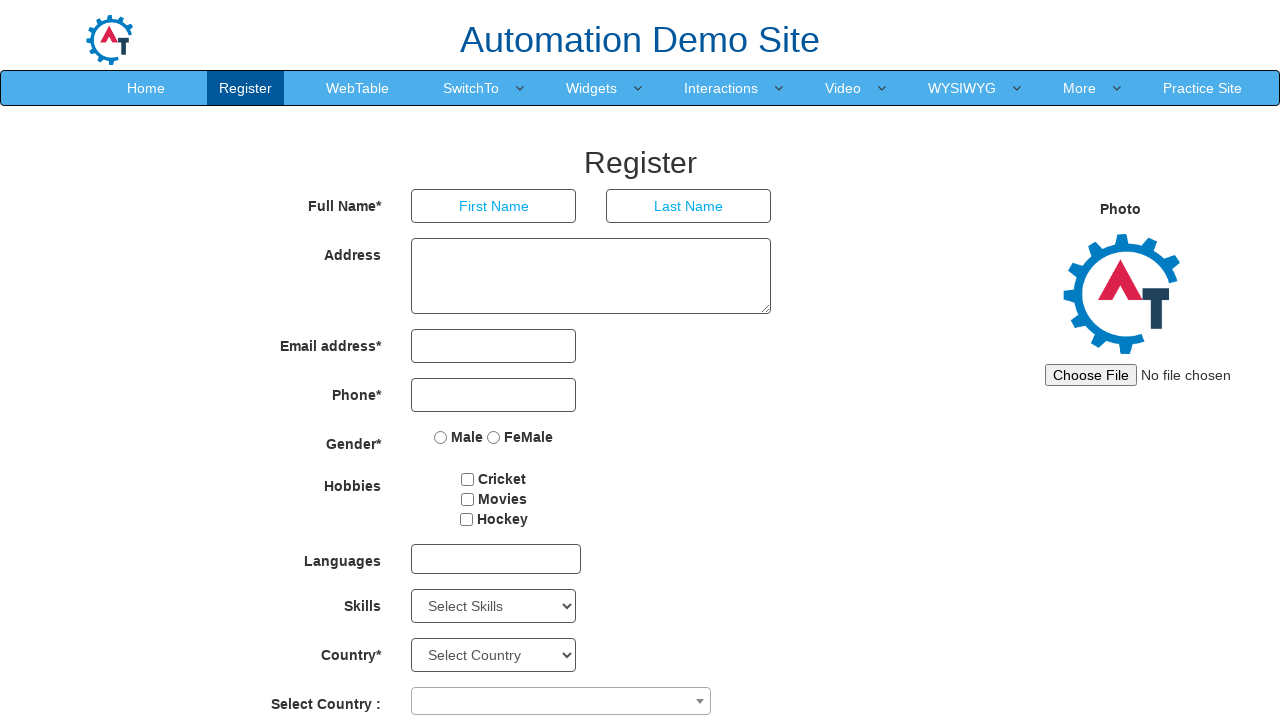

Located Male radio button
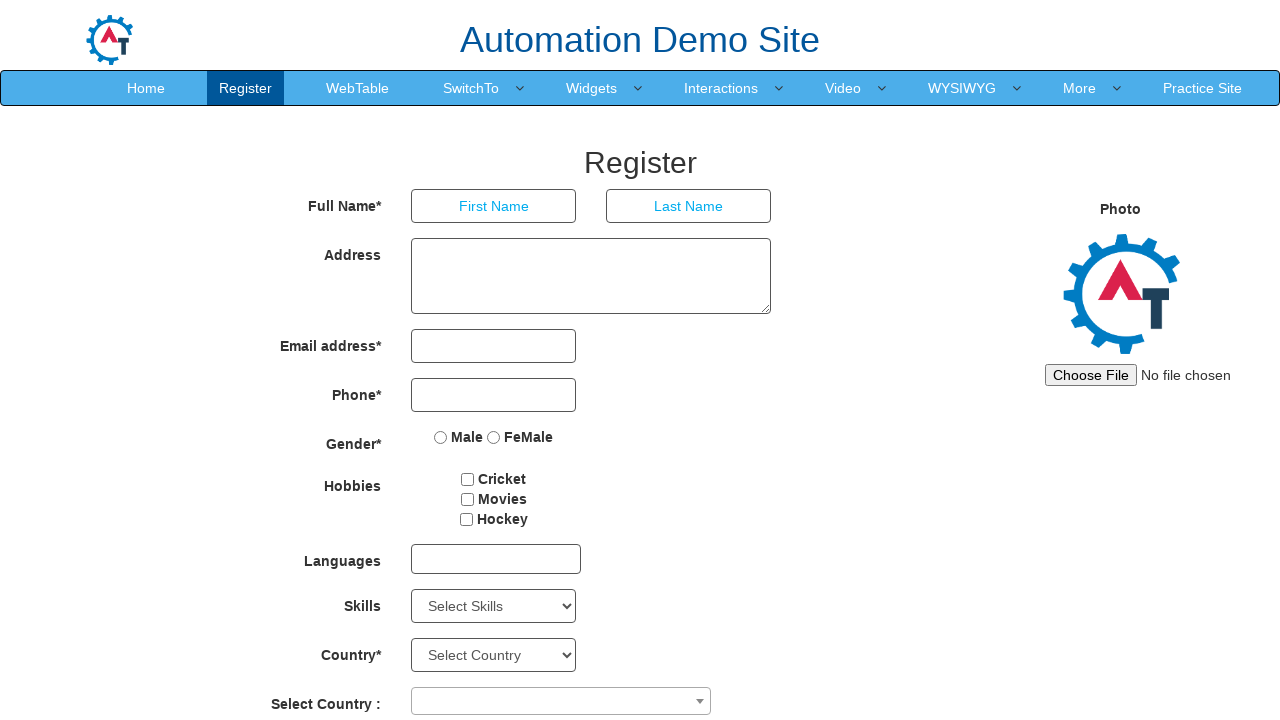

Clicked Male radio button at (441, 437) on input[value='Male']
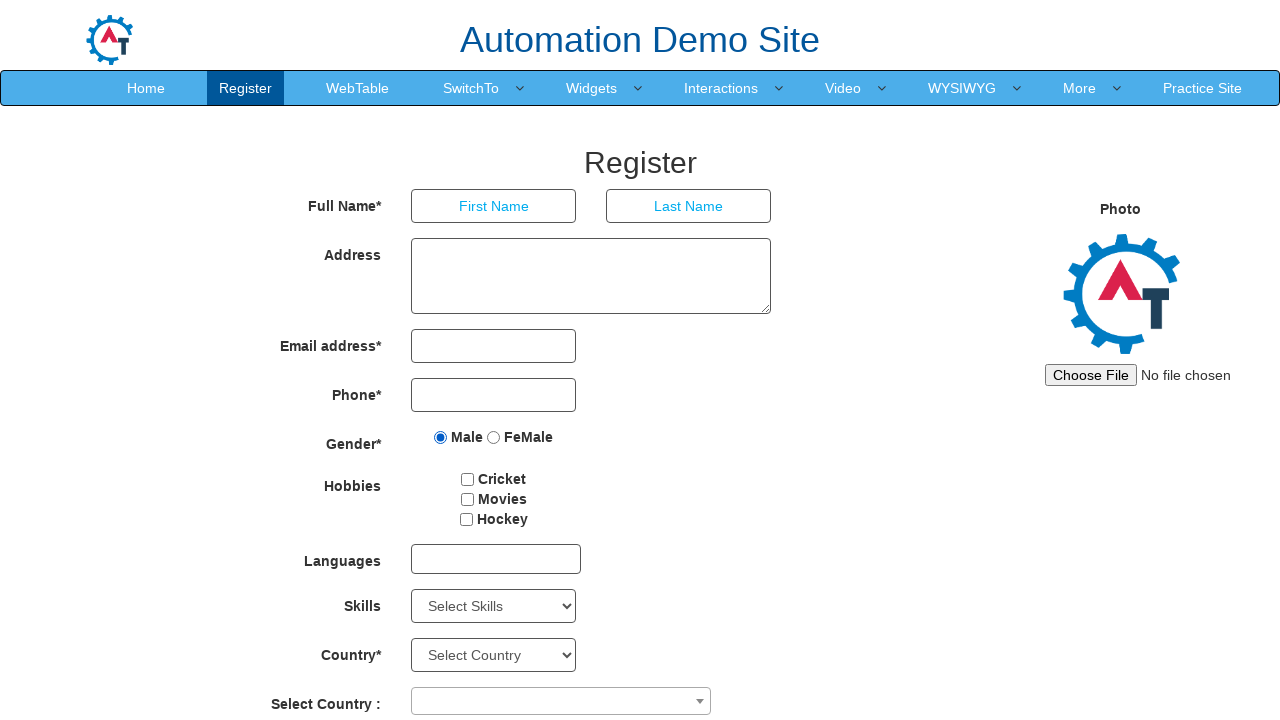

Verified Male radio button is selected: True
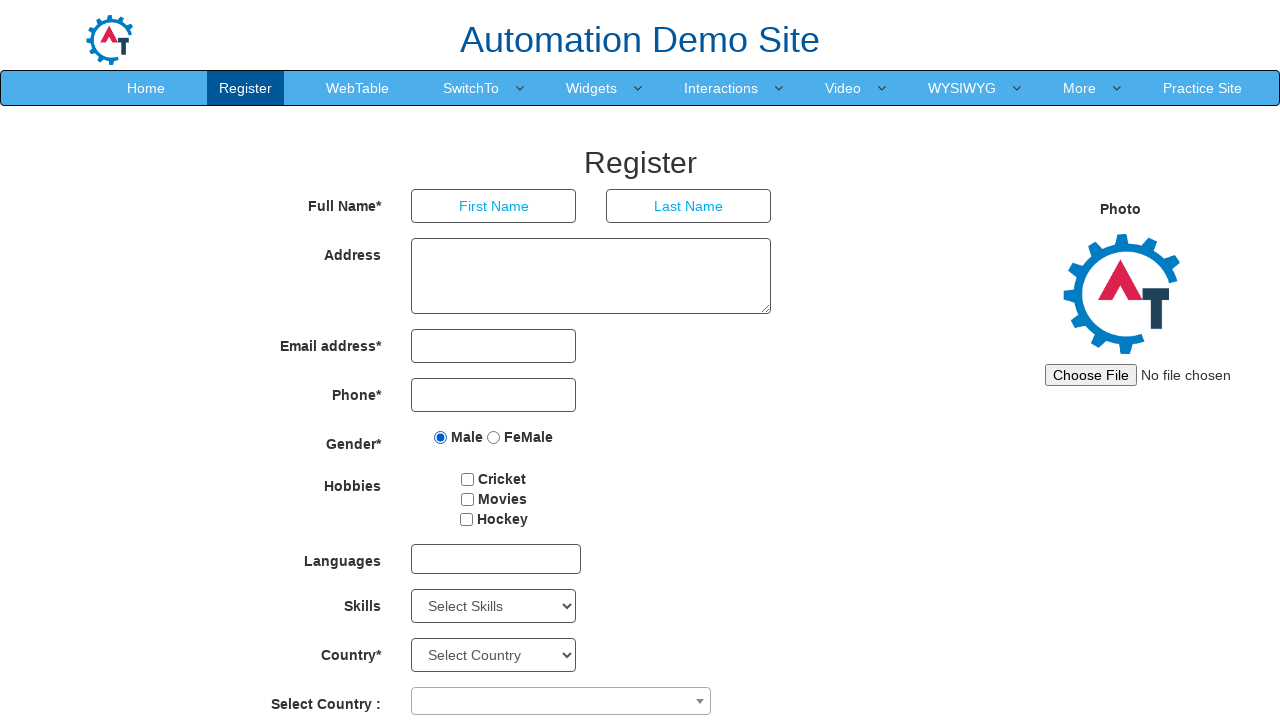

Located header with text 'Automation Demo Site'
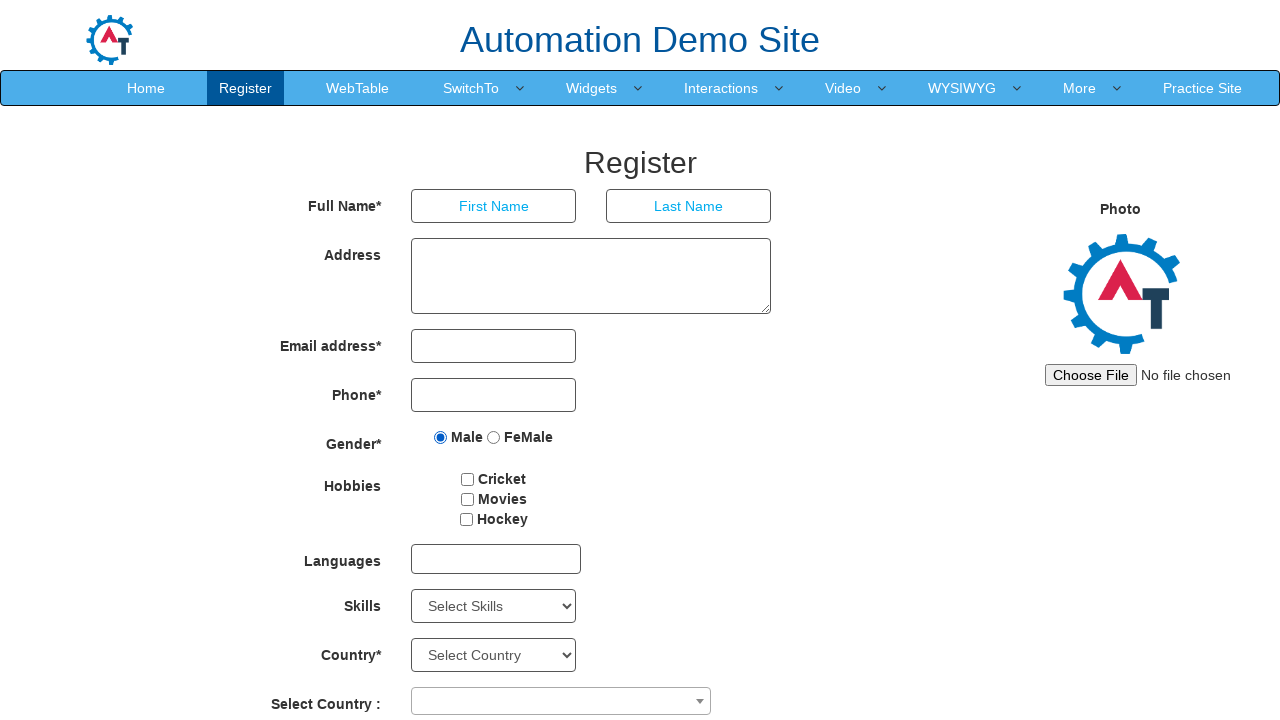

Verified header 'Automation Demo Site' is displayed: True
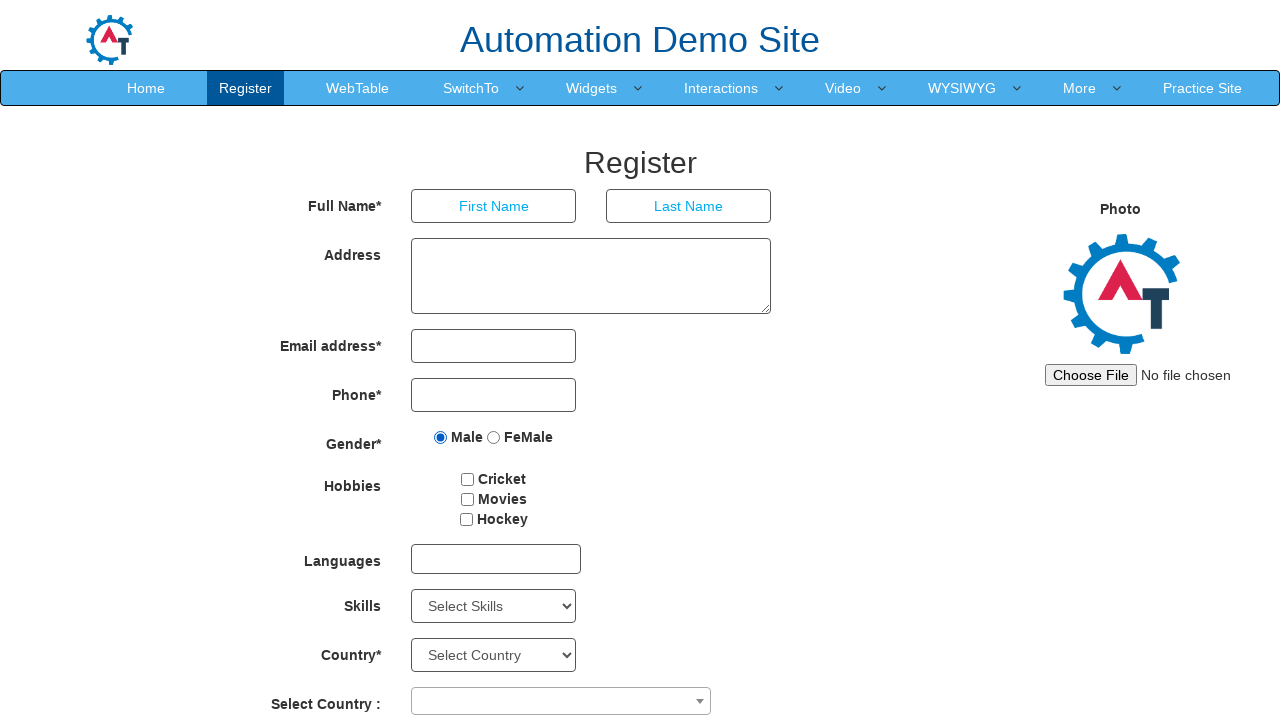

Retrieved page title: Register
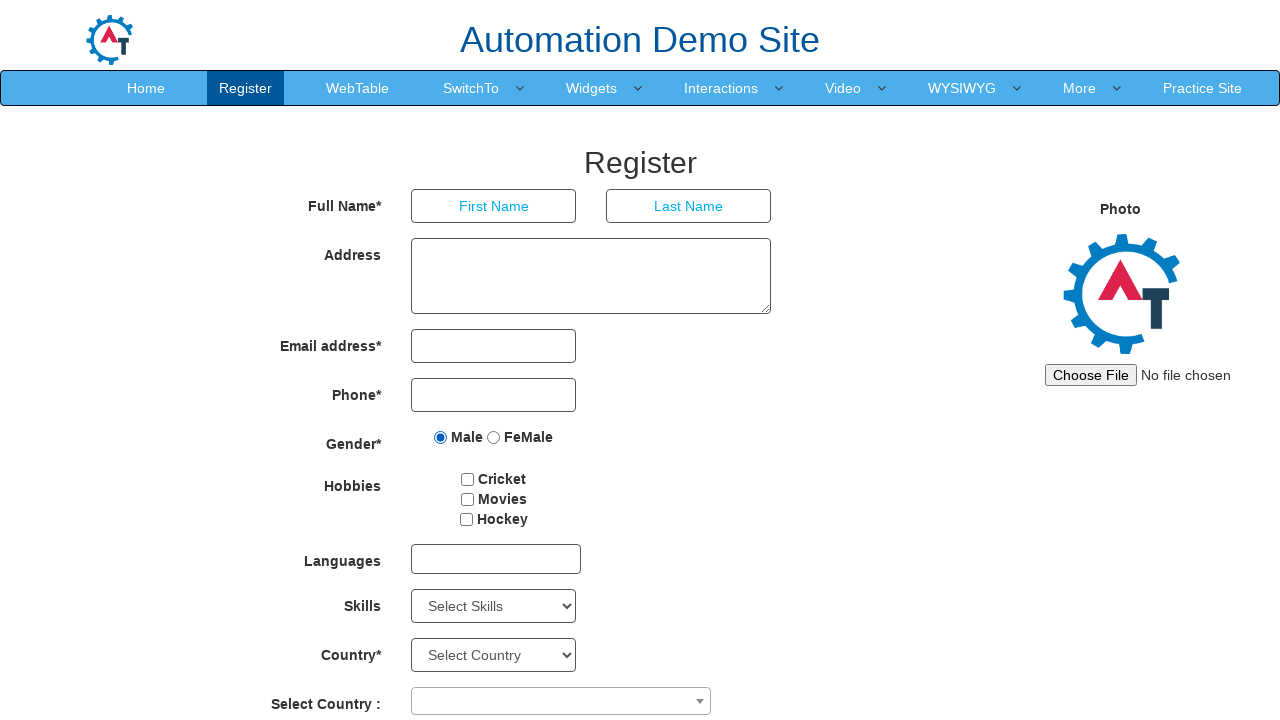

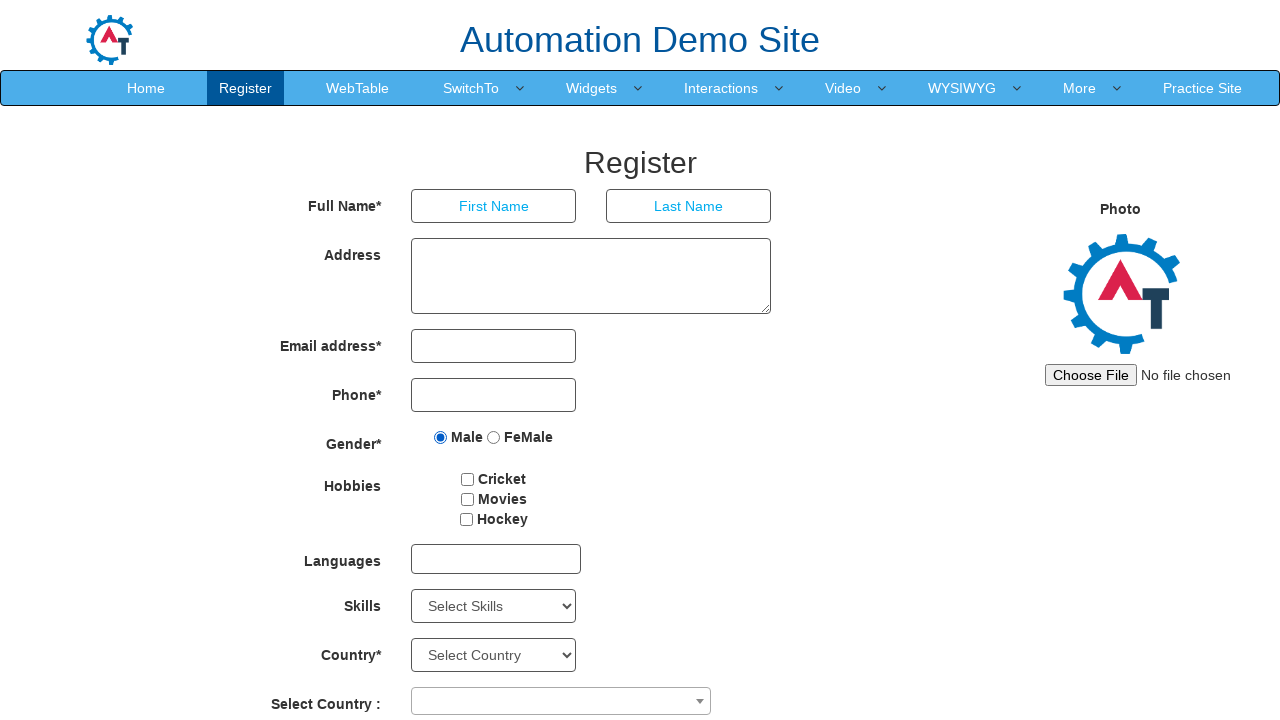